Tests the business email validation on the contact form by entering an invalid email and verifying the error message appears with proper styling

Starting URL: https://www.sapfioneer.com/

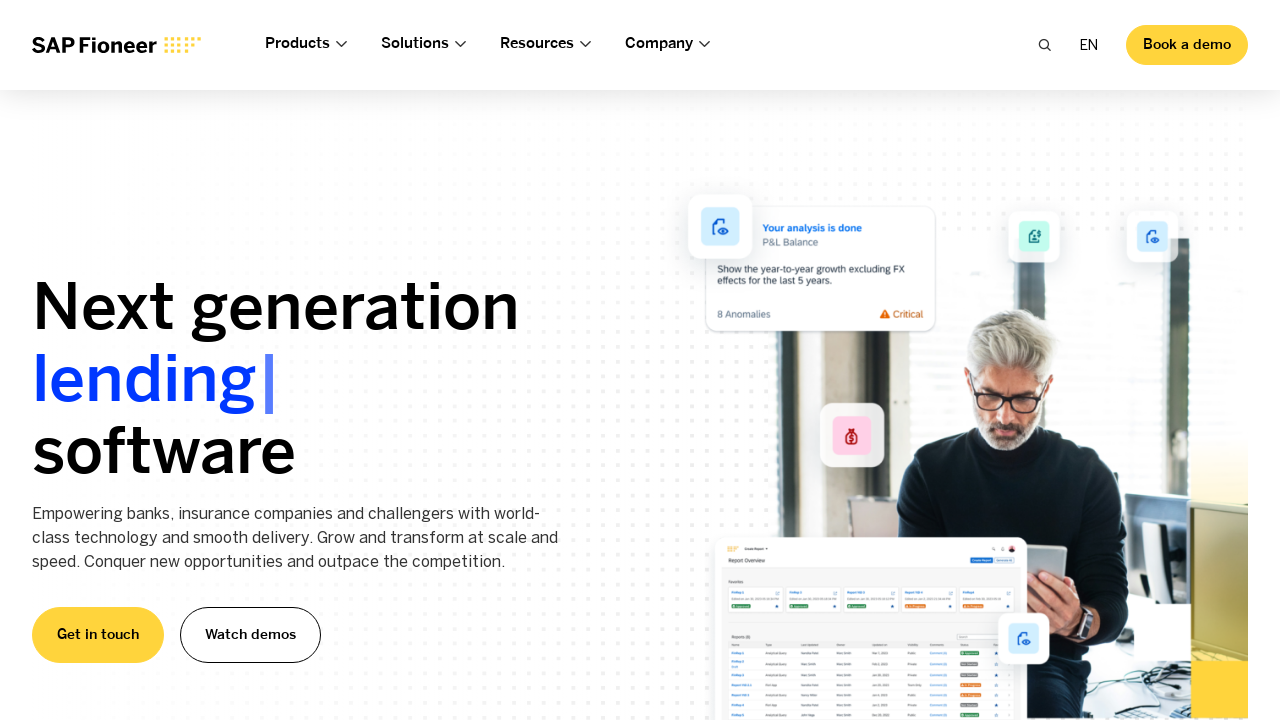

Page loaded with domcontentloaded state
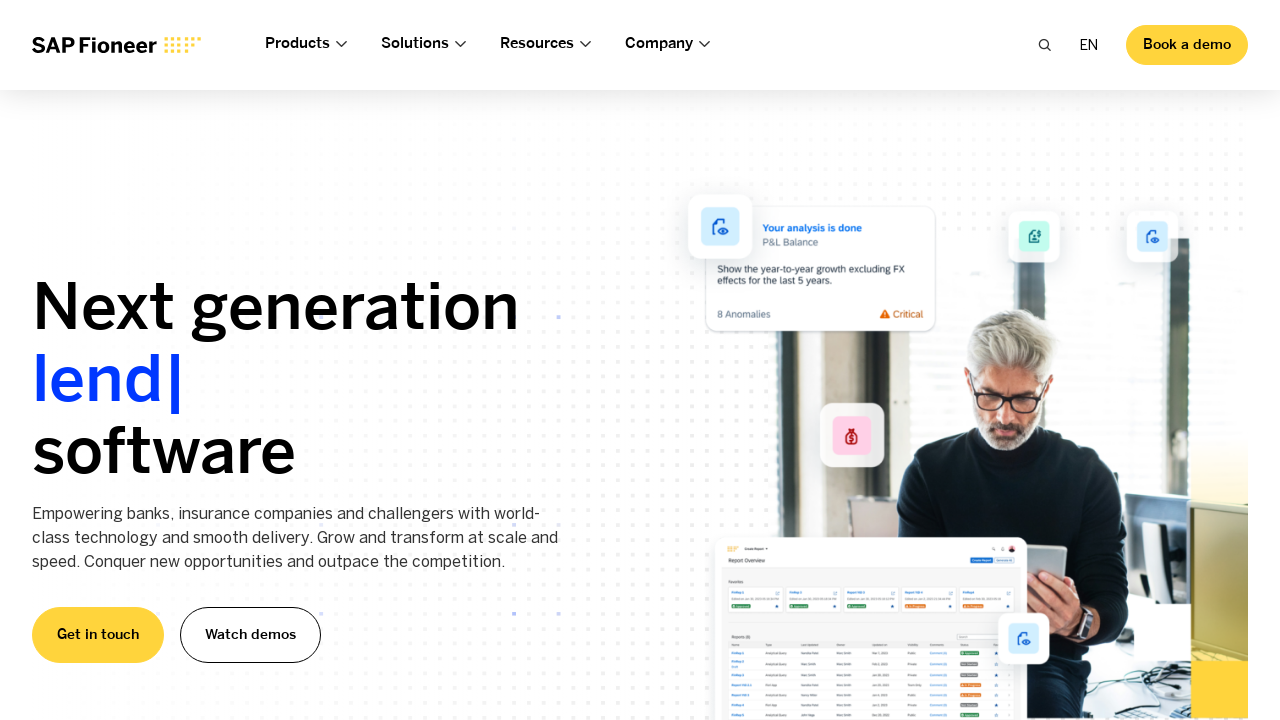

Clicked 'Get in touch' button at (98, 635) on text=Get in touch
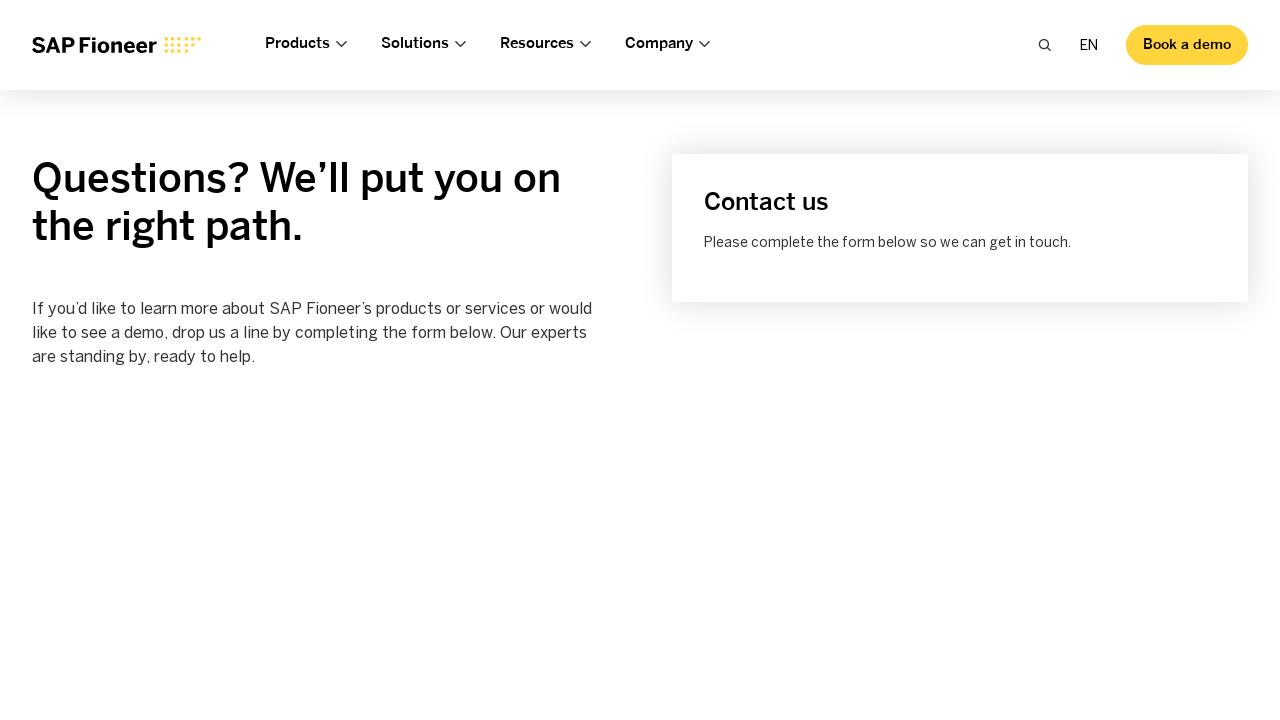

Navigated to contact-sales page
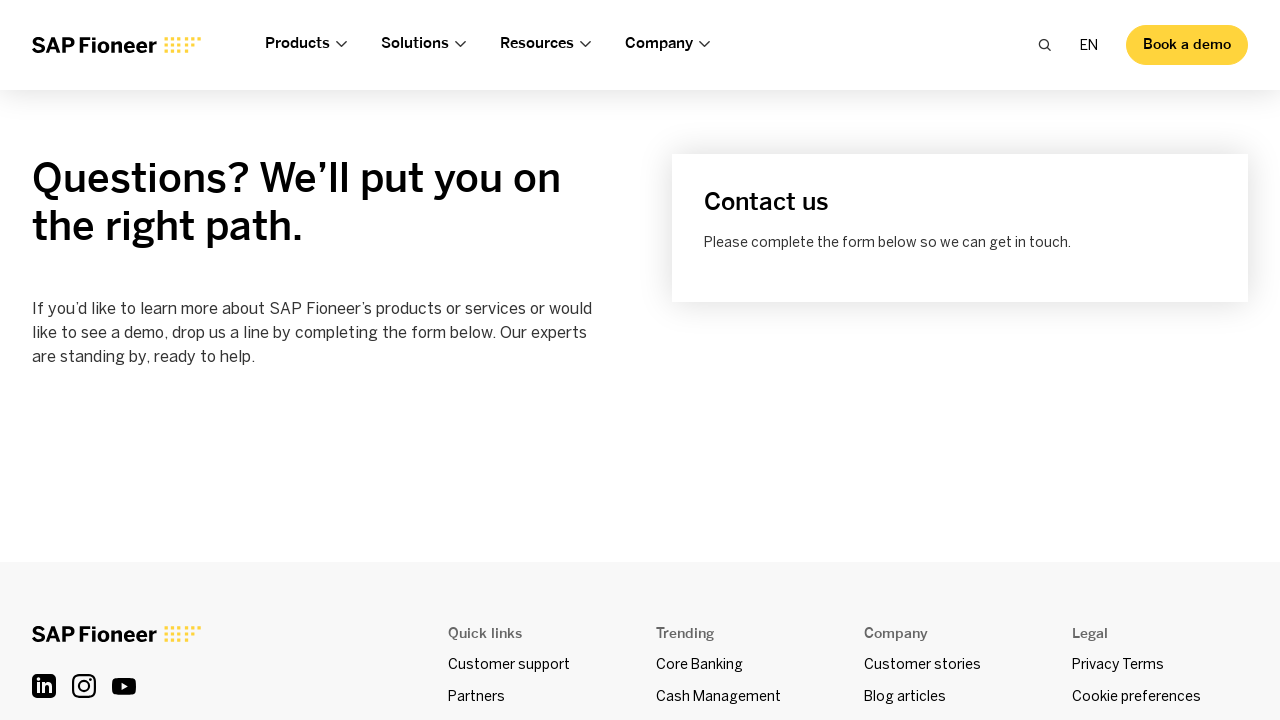

Verified URL contains 'contact-sales'
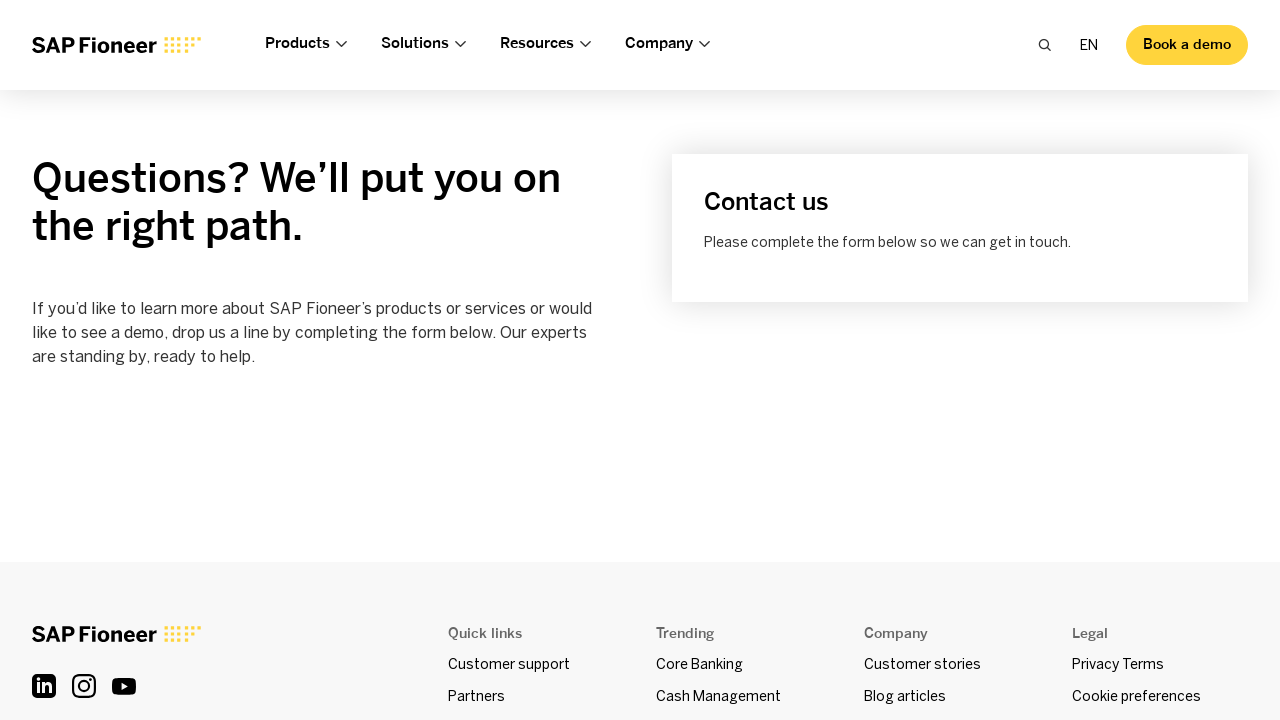

Filled email field with invalid email format 'invalid-email-format' on input[name*='email'], input[type='email'], input[placeholder*='email']
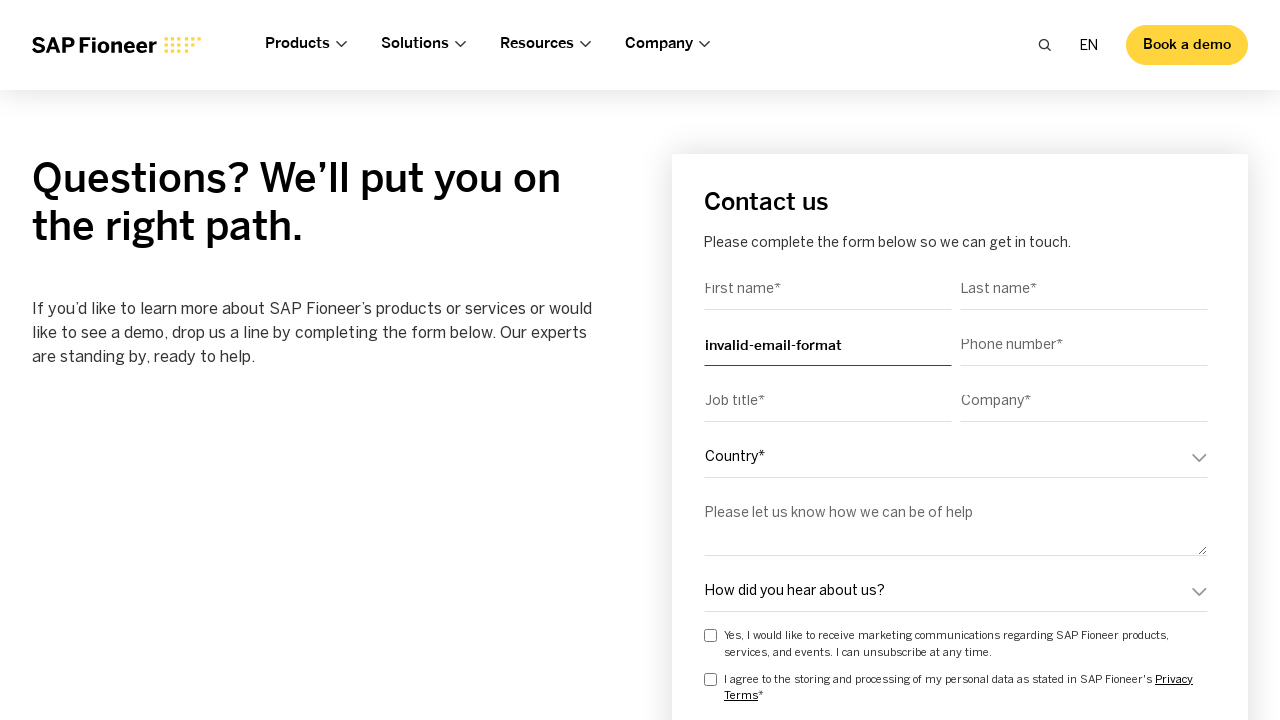

Pressed Tab to trigger email validation
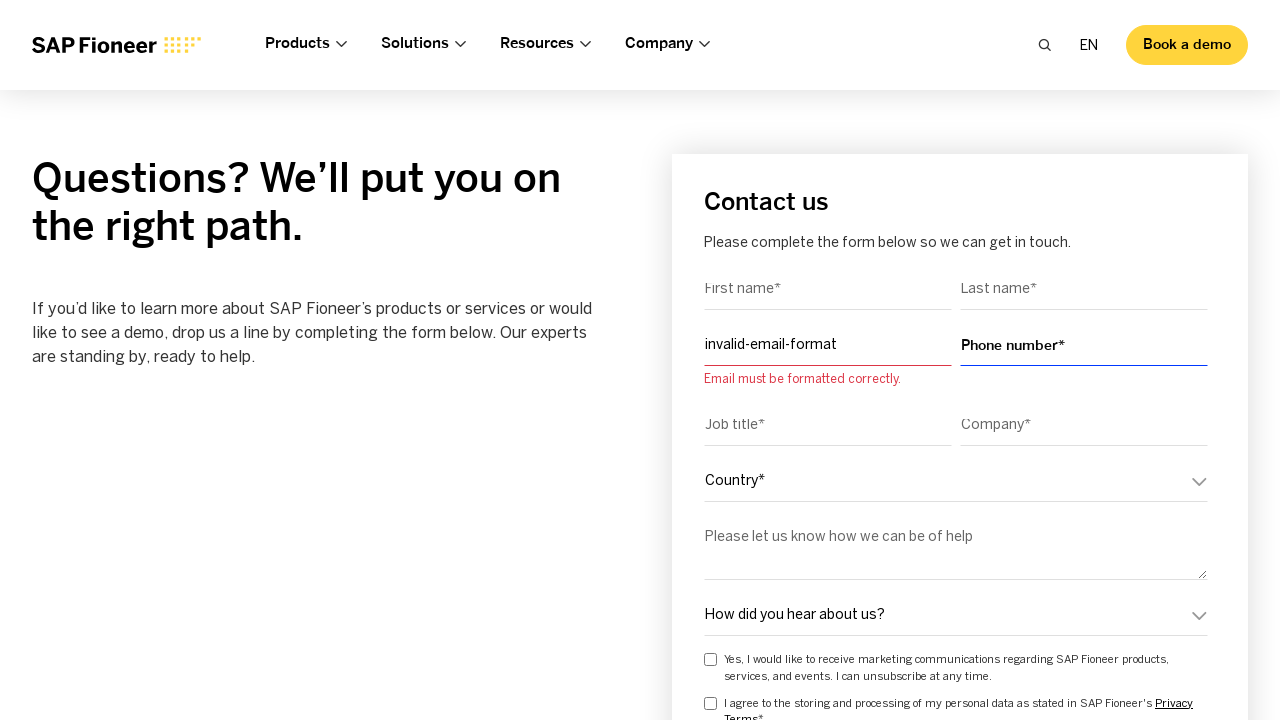

Email validation error message appeared
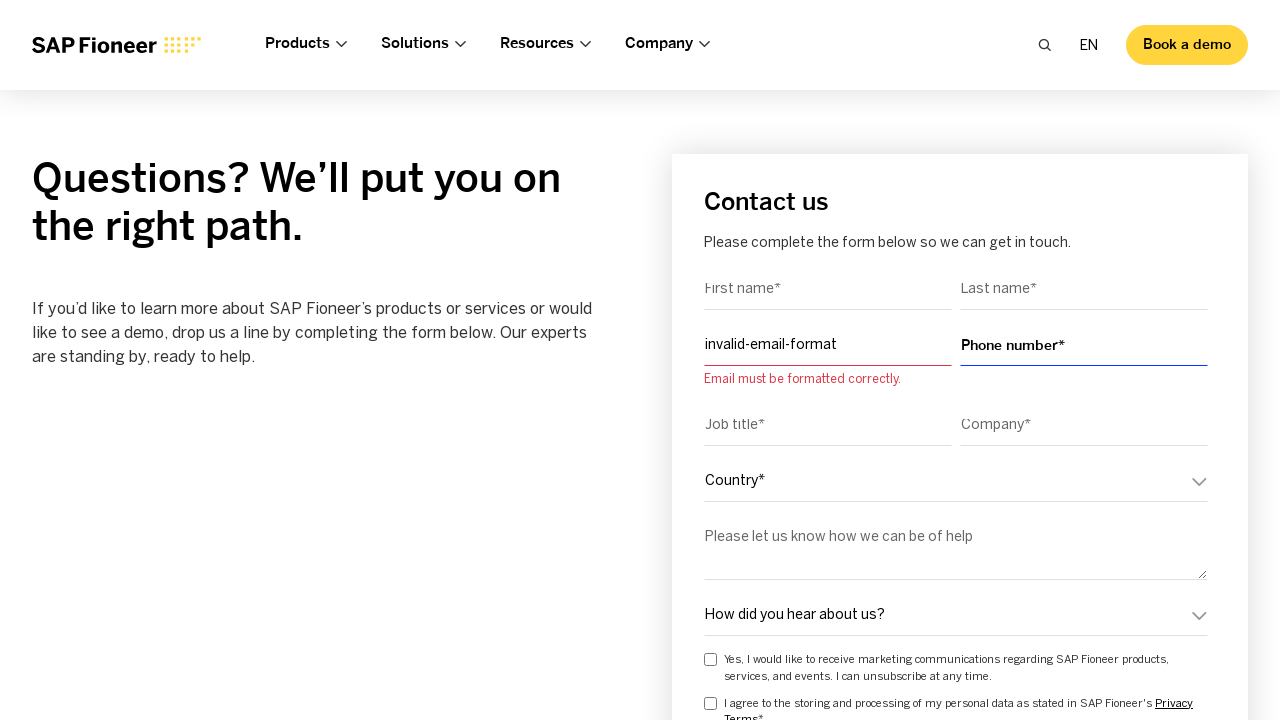

Verified email validation error message is visible with proper styling
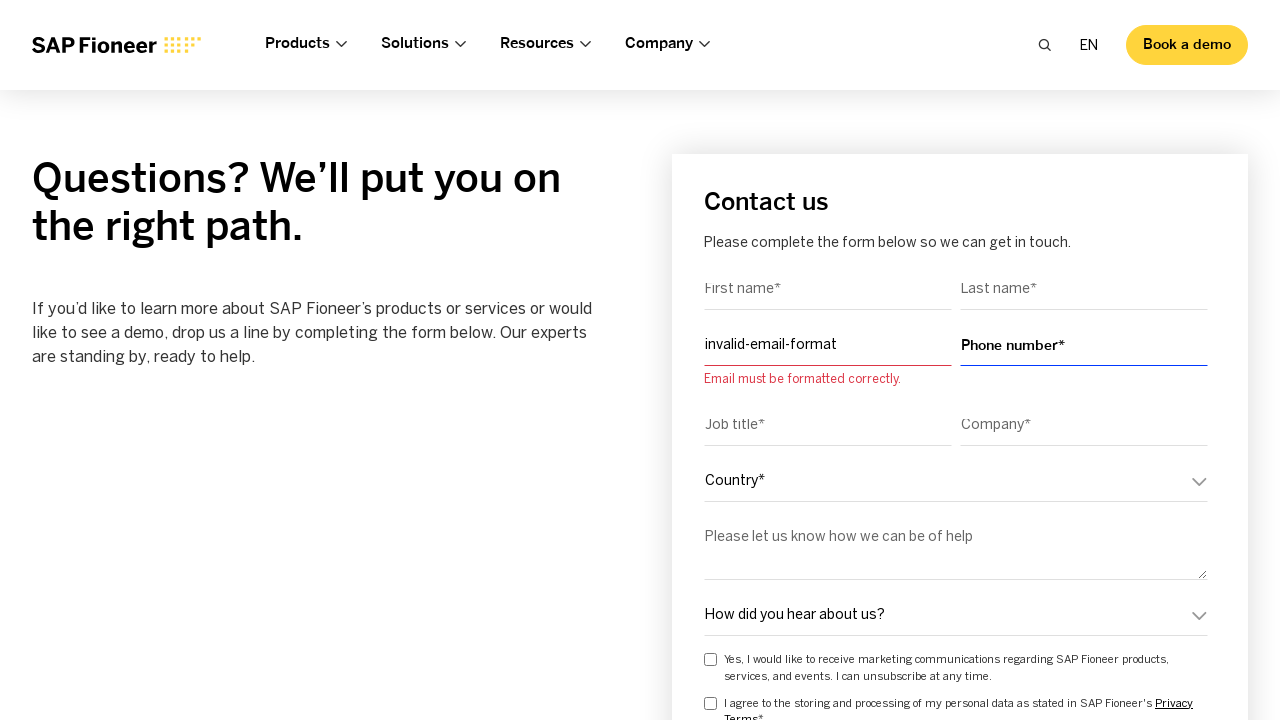

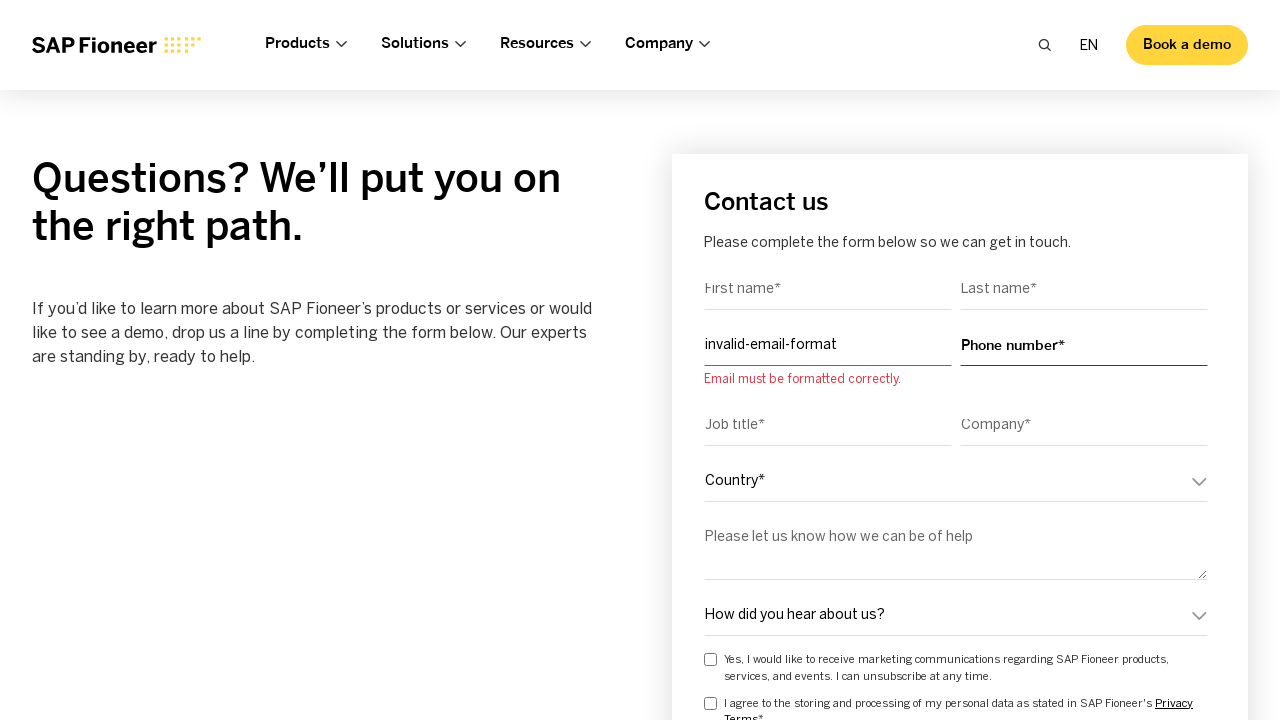